Tests sorting the Due column using semantic class selectors on table2, verifying ascending sort order

Starting URL: http://the-internet.herokuapp.com/tables

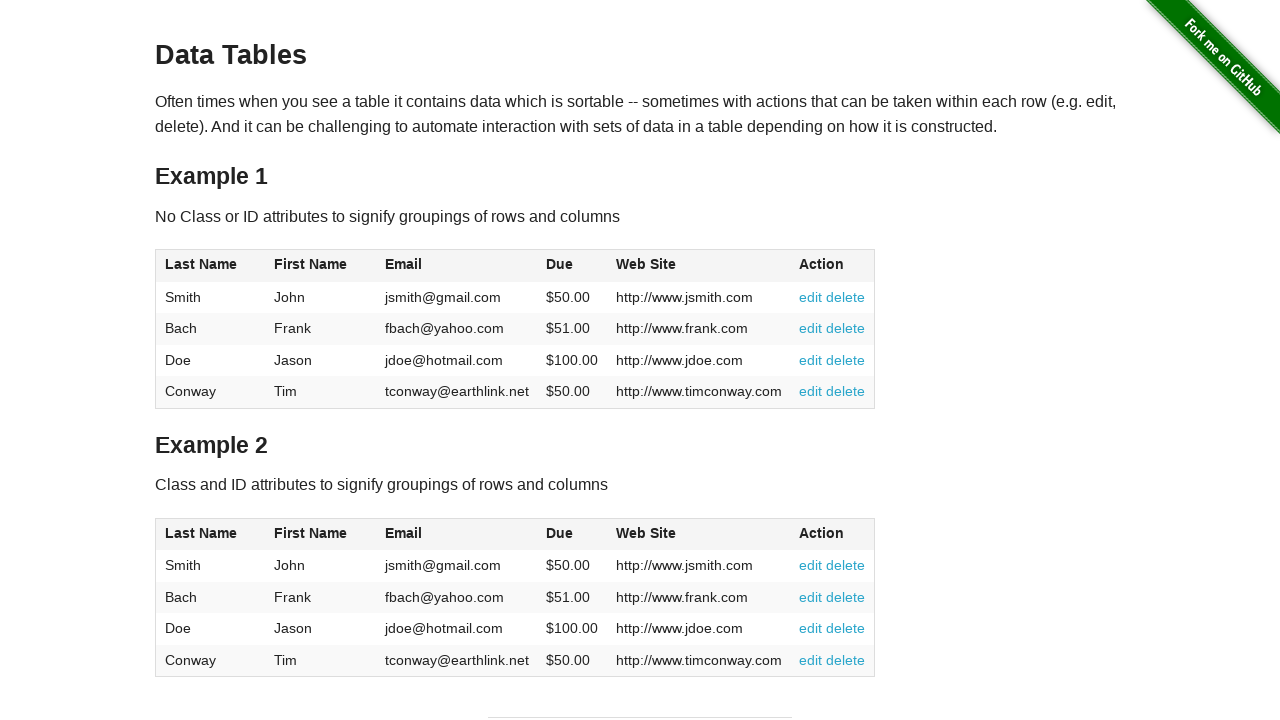

Clicked the Due column header in table2 to sort at (560, 533) on #table2 thead .dues
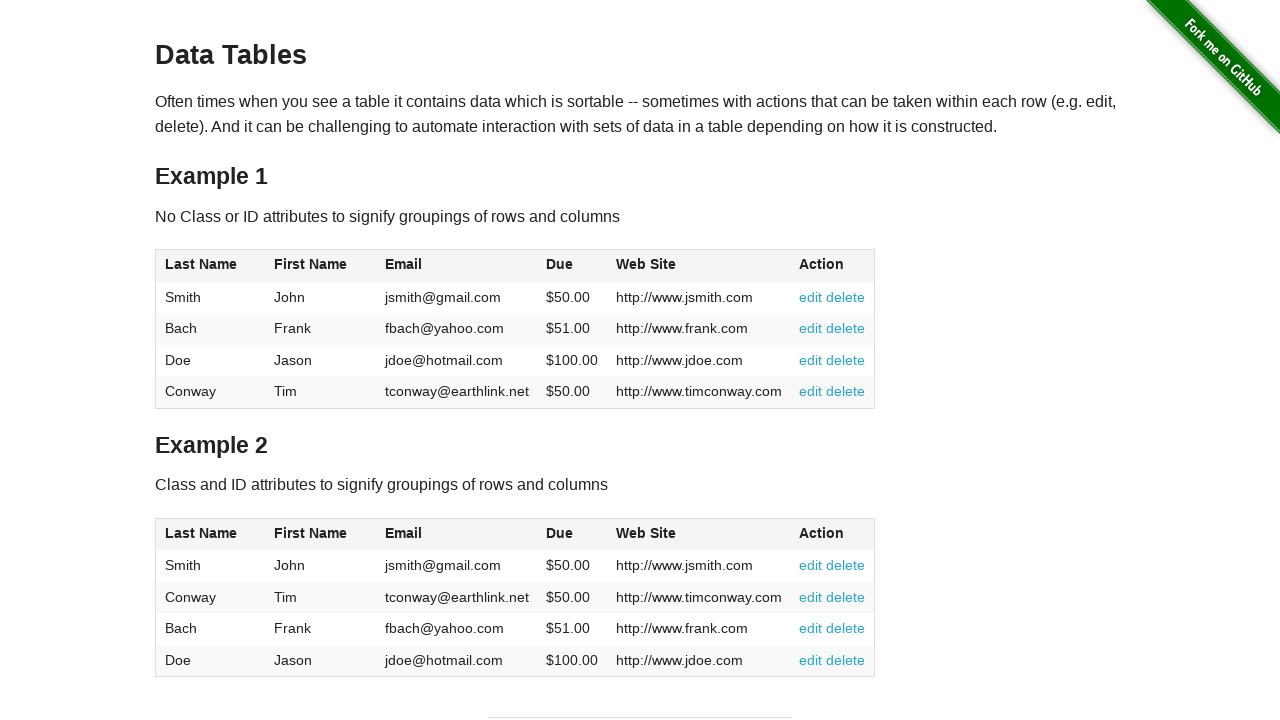

Table2 Due column elements loaded
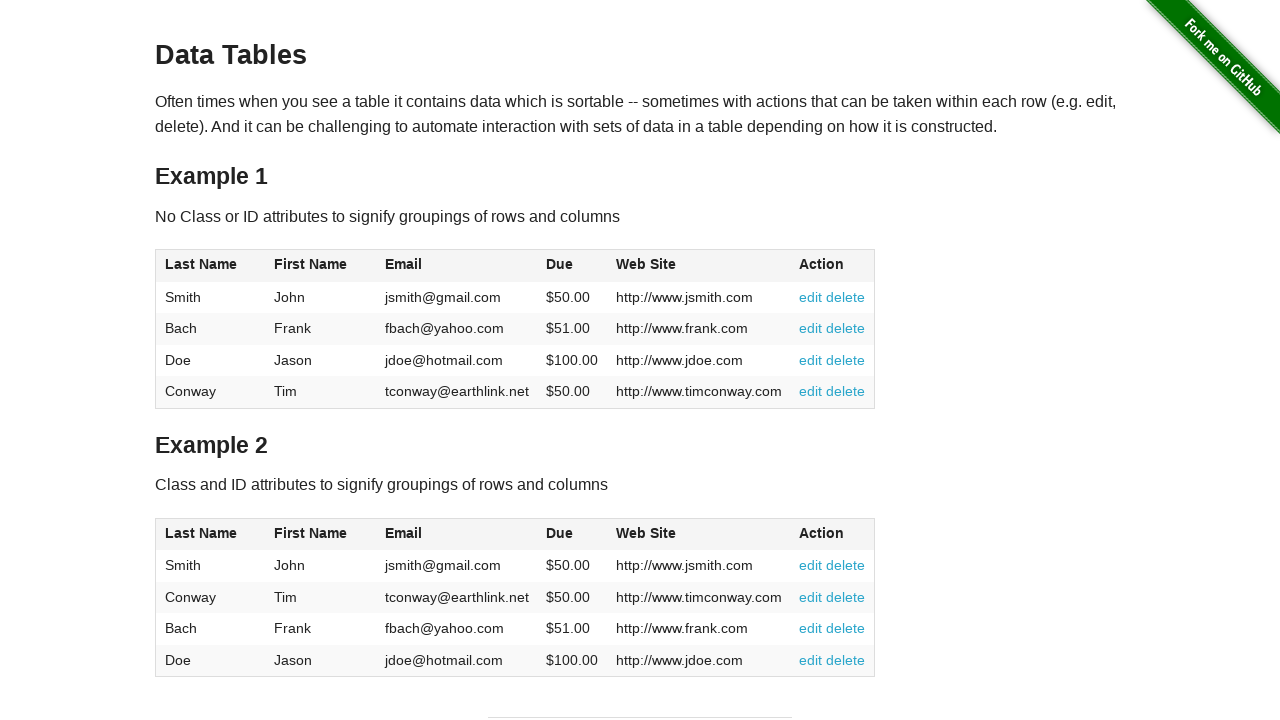

Retrieved all Due column values from table2
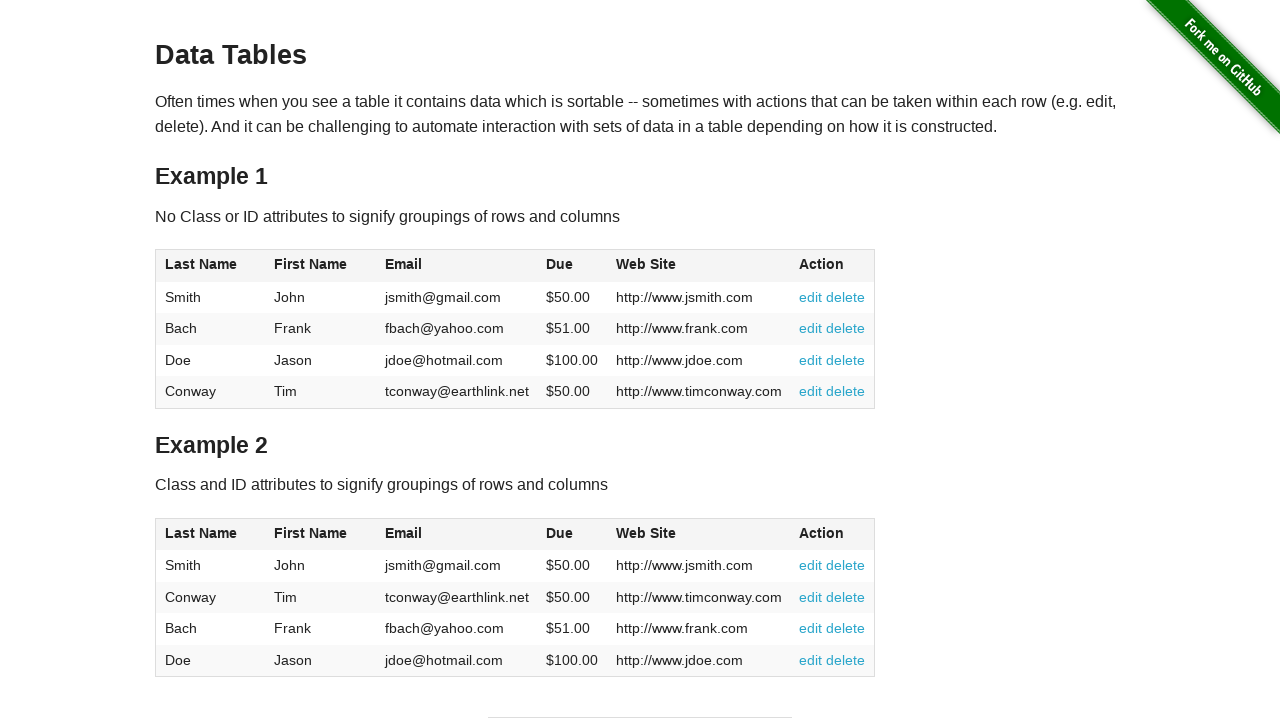

Verified Due column is sorted in ascending order
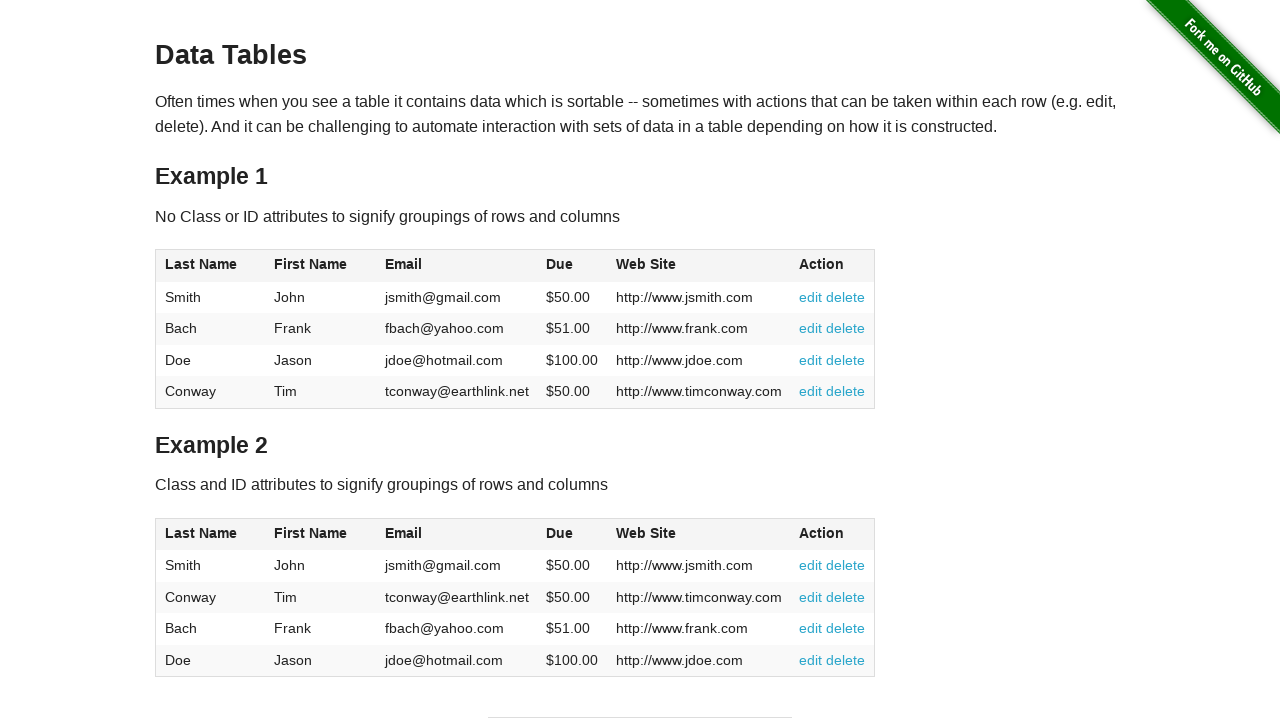

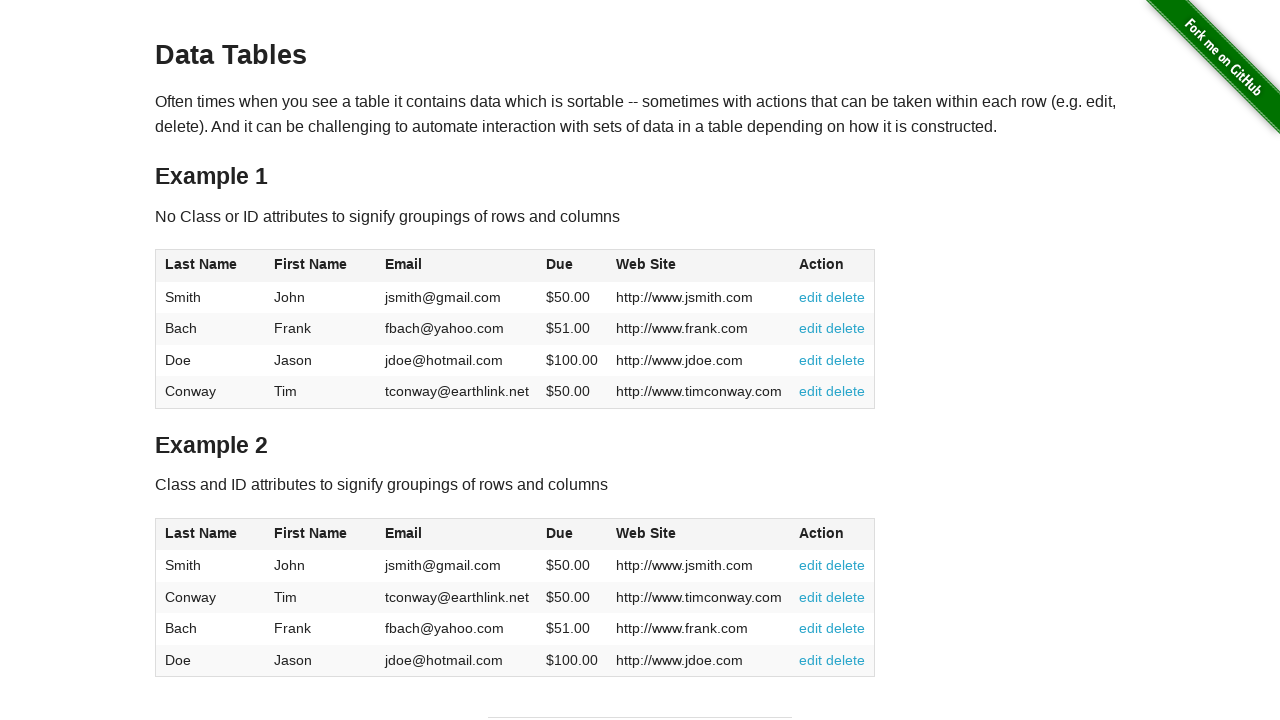